Tests editing a todo item by double-clicking, filling new text, and pressing Enter.

Starting URL: https://demo.playwright.dev/todomvc

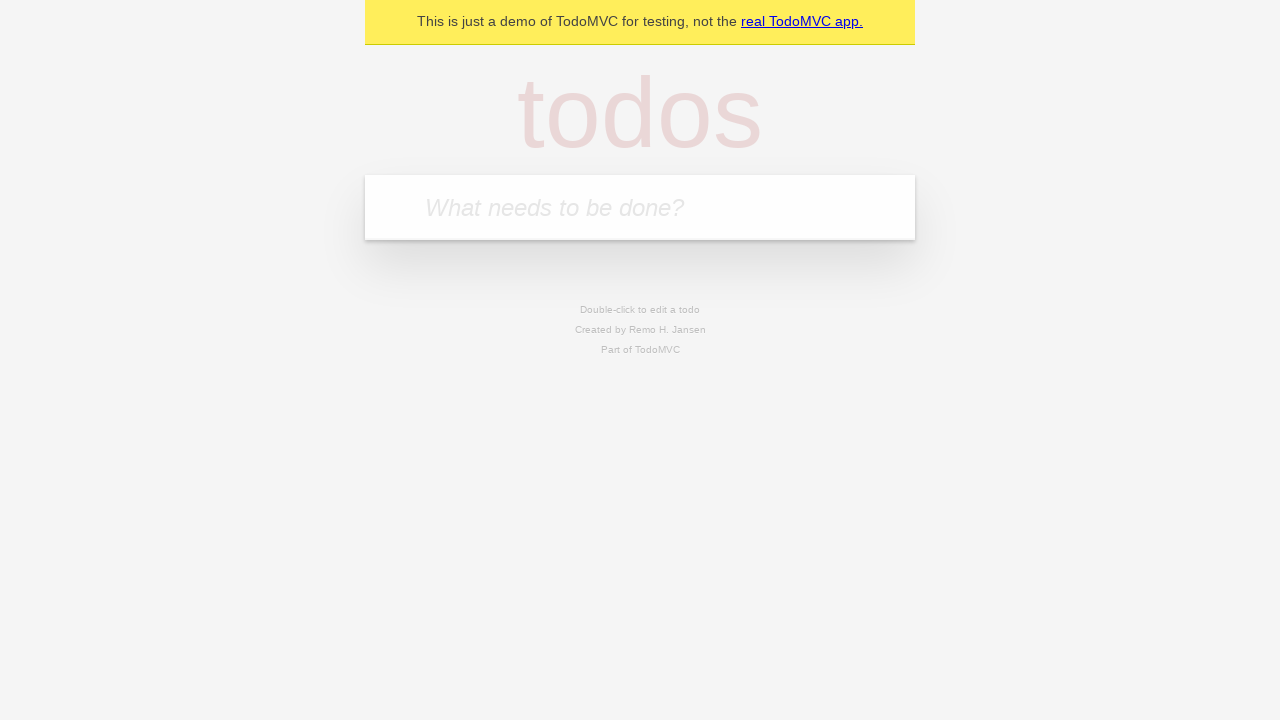

Filled new todo field with 'buy some cheese' on internal:attr=[placeholder="What needs to be done?"i]
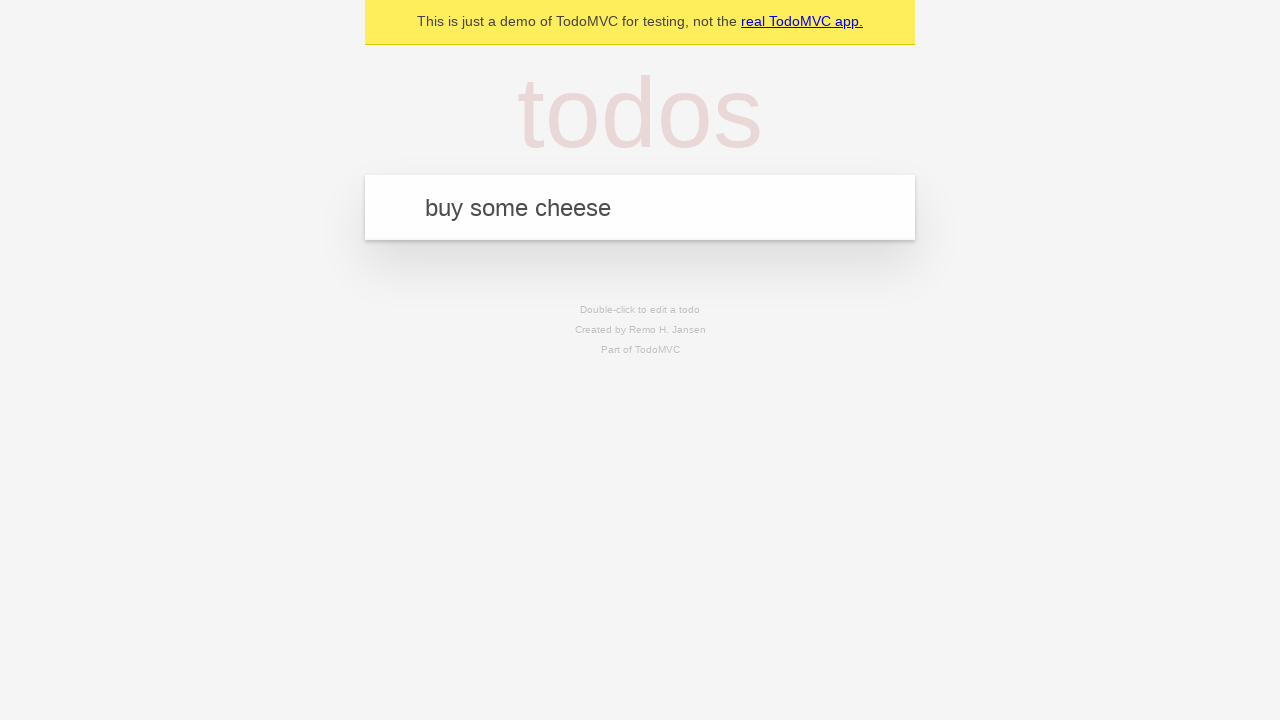

Pressed Enter to create todo 'buy some cheese' on internal:attr=[placeholder="What needs to be done?"i]
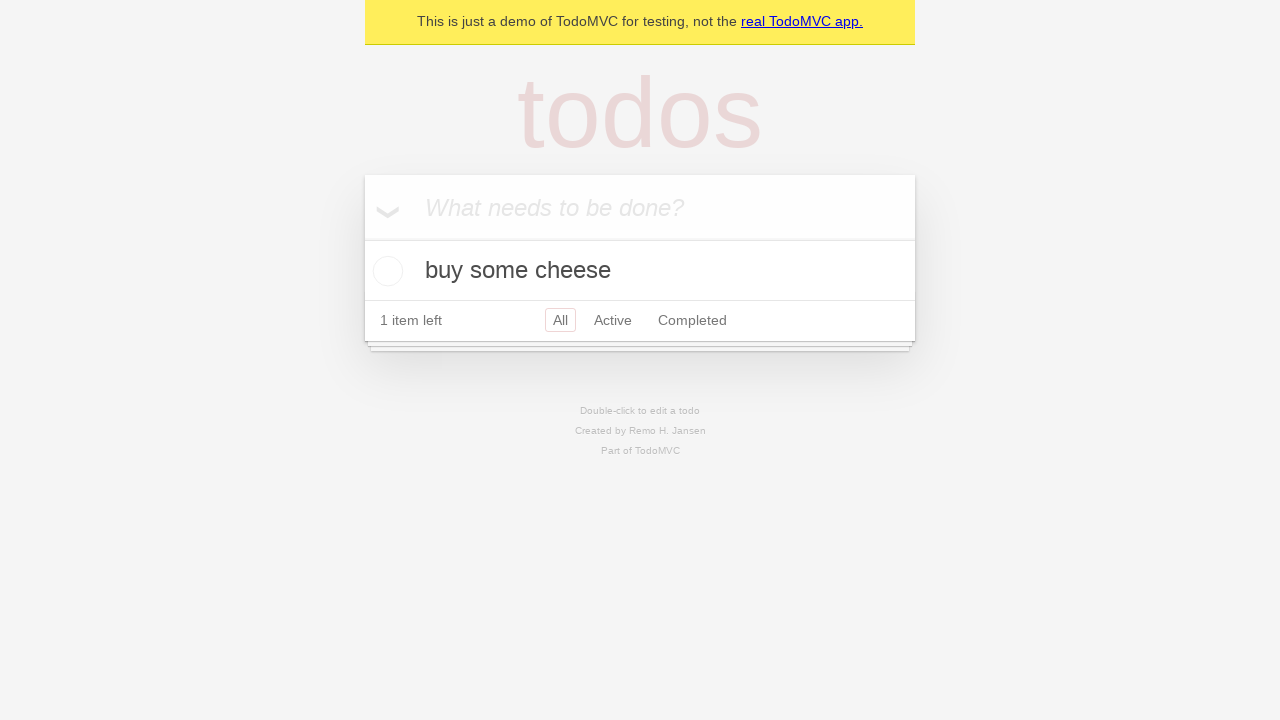

Filled new todo field with 'feed the cat' on internal:attr=[placeholder="What needs to be done?"i]
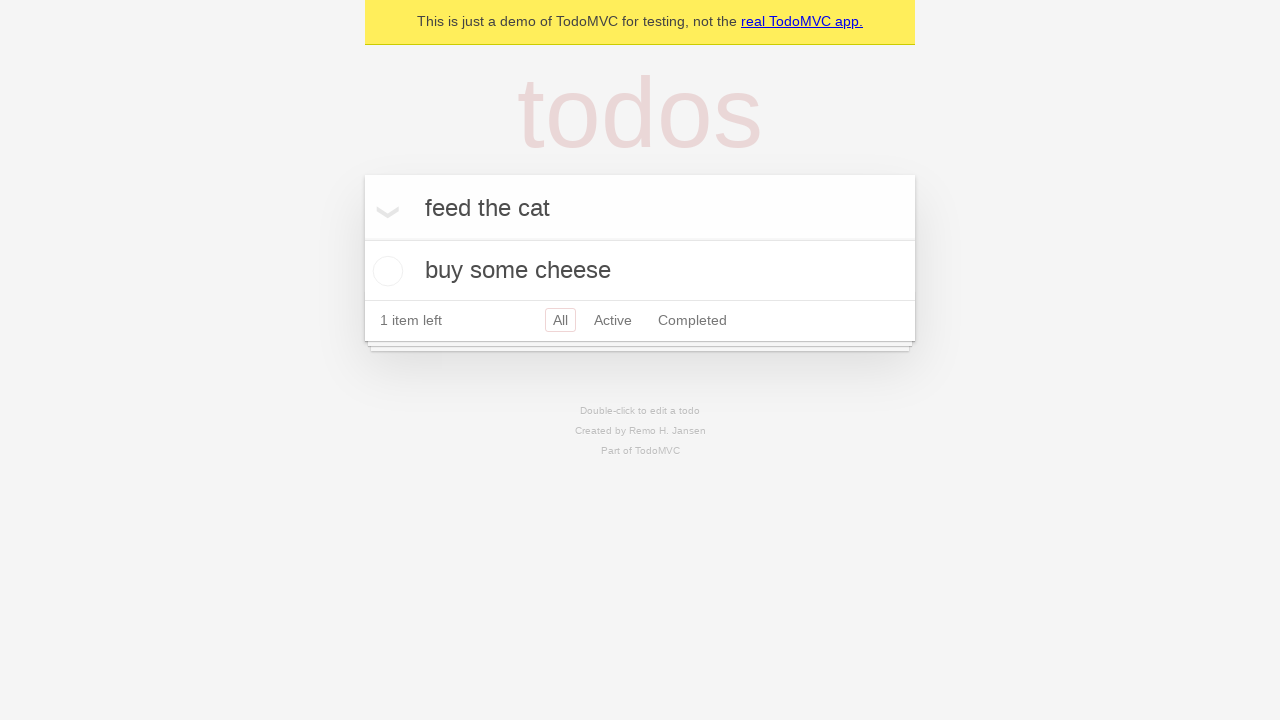

Pressed Enter to create todo 'feed the cat' on internal:attr=[placeholder="What needs to be done?"i]
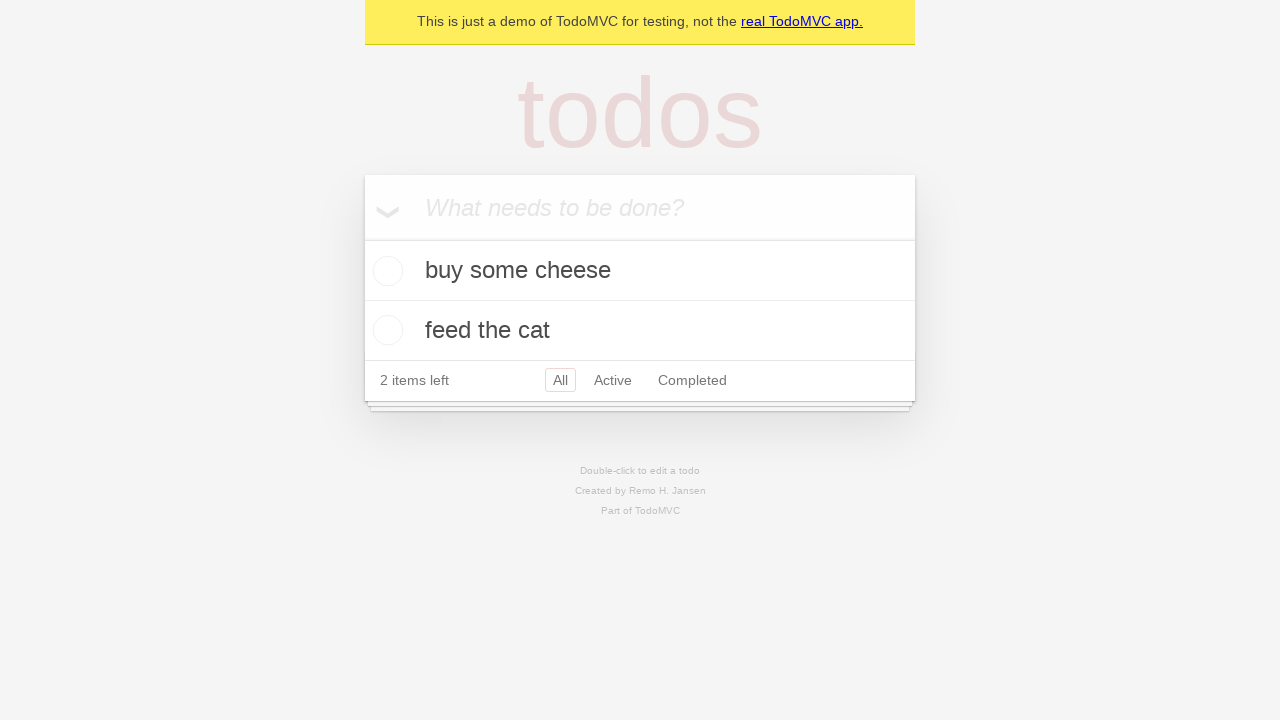

Filled new todo field with 'book a doctors appointment' on internal:attr=[placeholder="What needs to be done?"i]
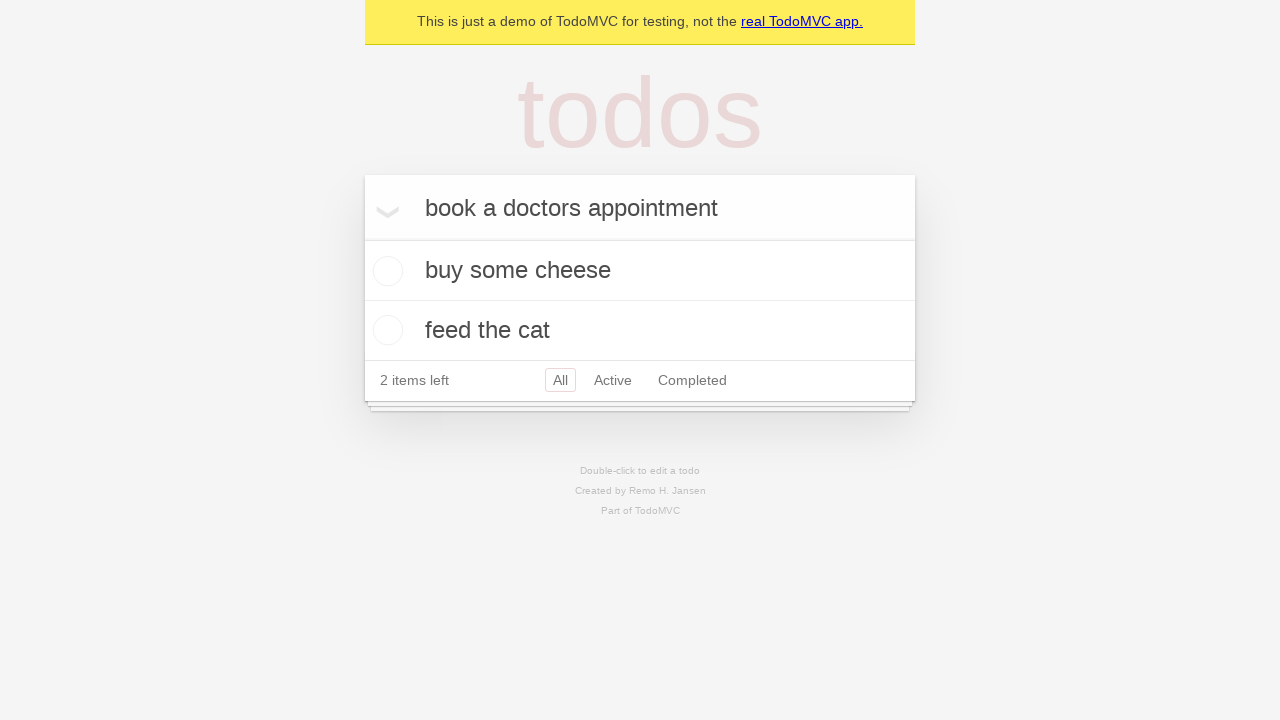

Pressed Enter to create todo 'book a doctors appointment' on internal:attr=[placeholder="What needs to be done?"i]
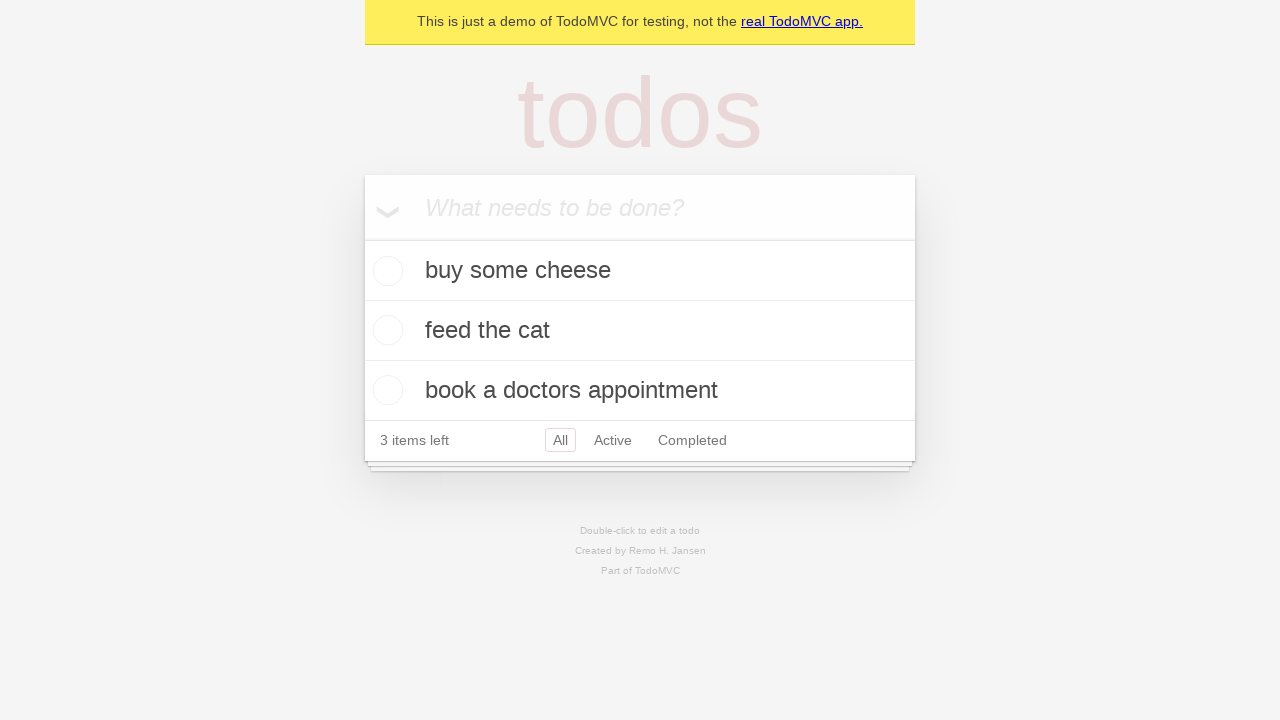

Located all todo items
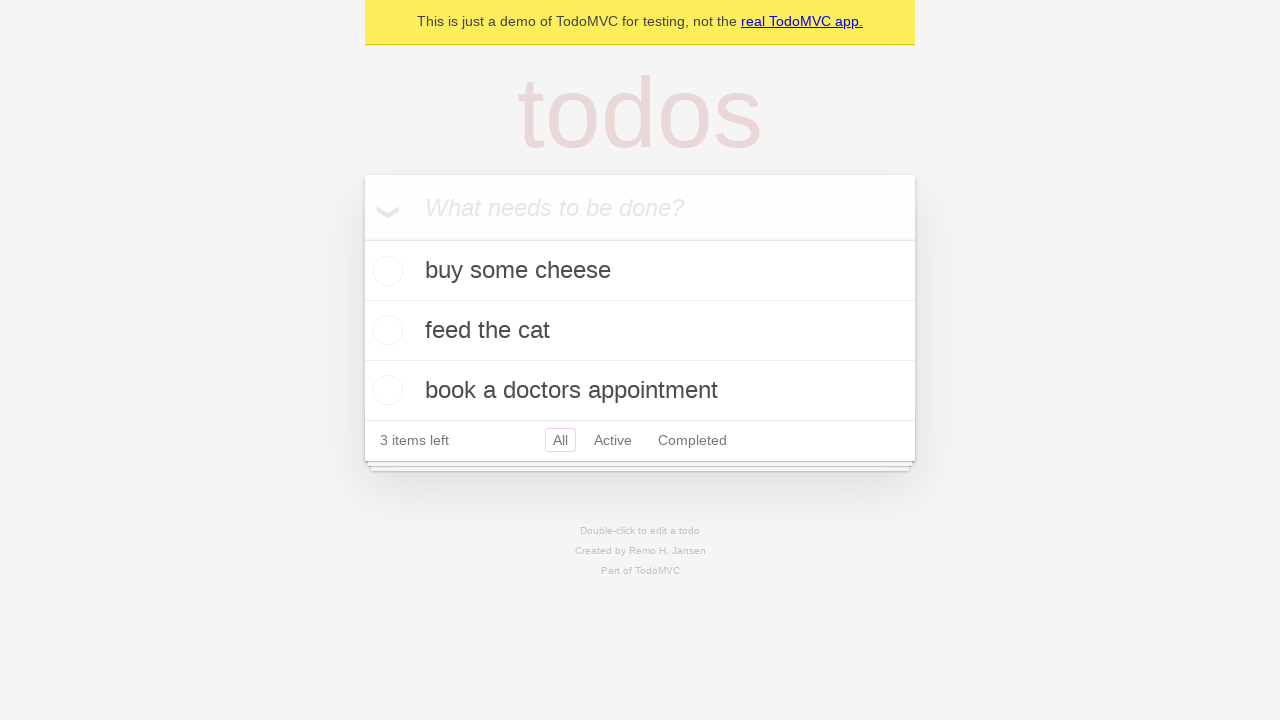

Selected the second todo item
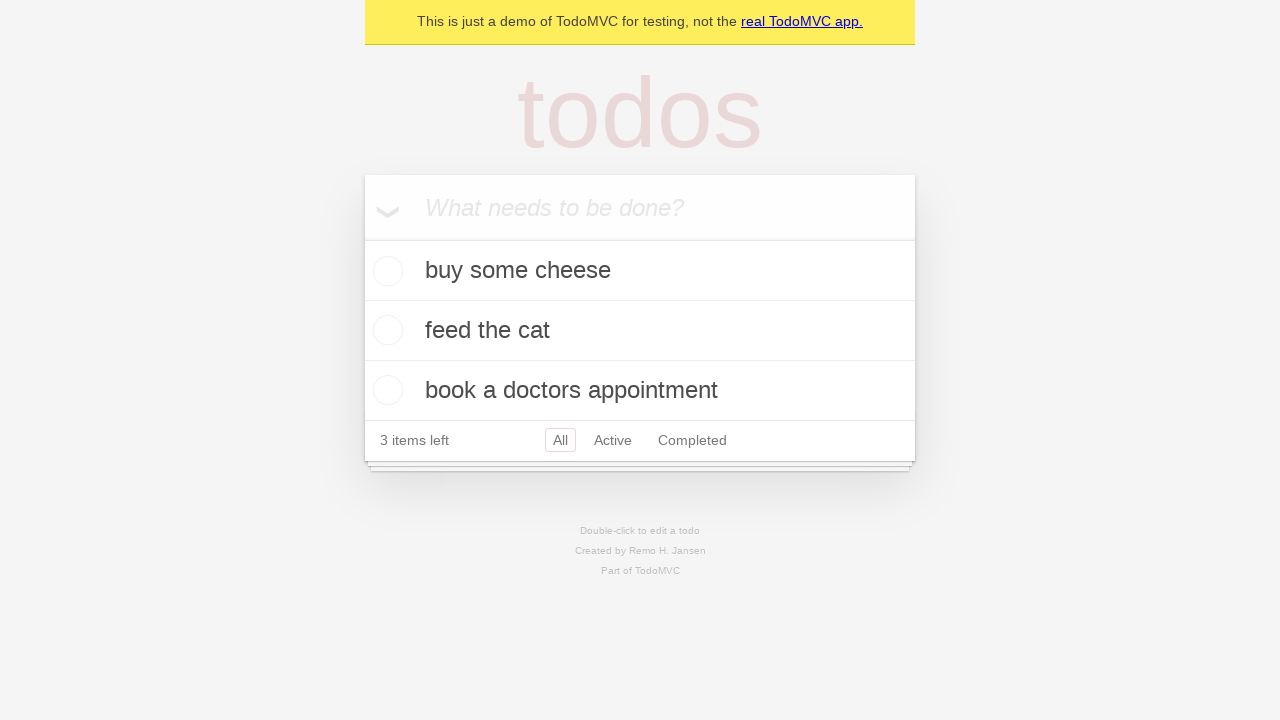

Double-clicked second todo to enter edit mode at (640, 331) on internal:testid=[data-testid="todo-item"s] >> nth=1
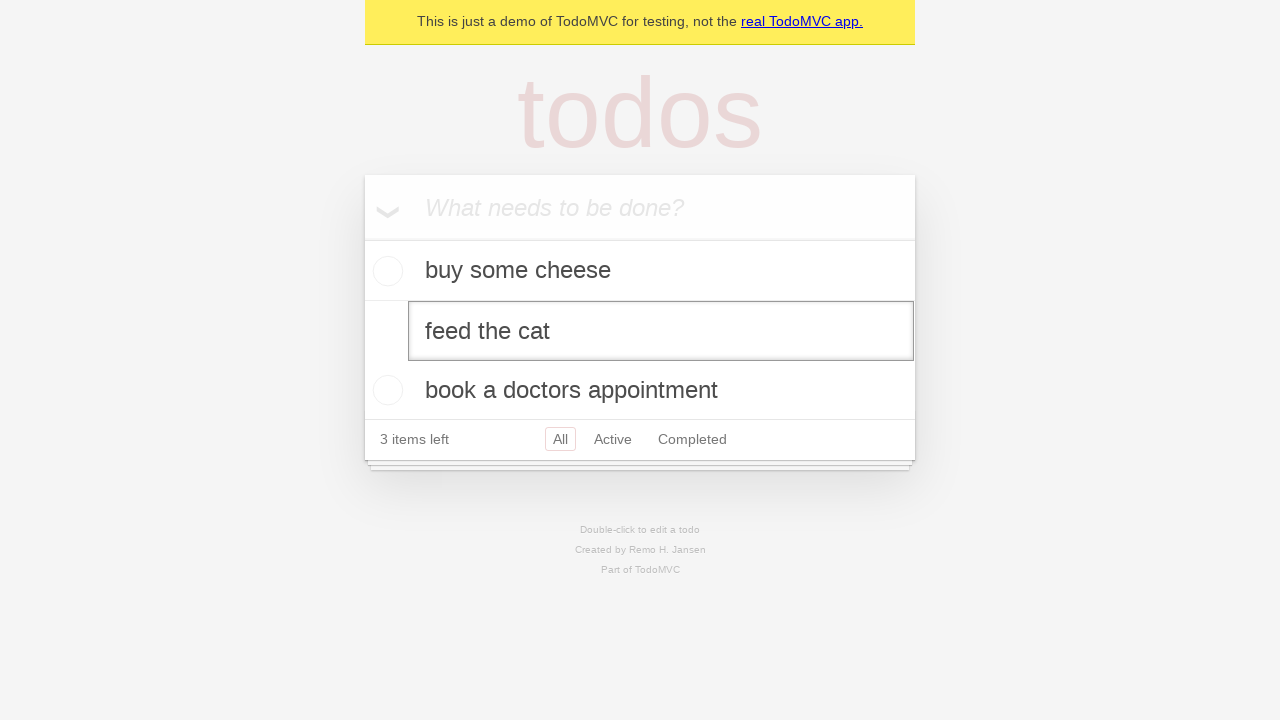

Filled edit textbox with new text 'buy some sausages' on internal:testid=[data-testid="todo-item"s] >> nth=1 >> internal:role=textbox[nam
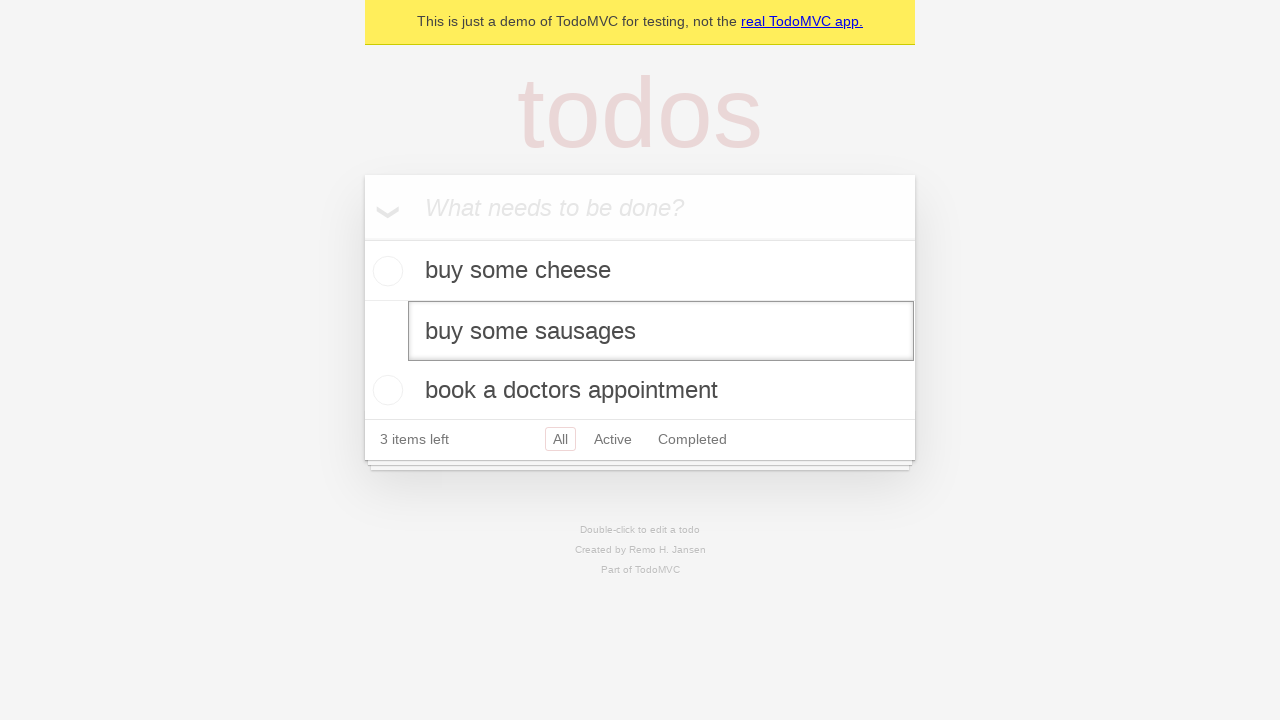

Pressed Enter to confirm the edited todo text on internal:testid=[data-testid="todo-item"s] >> nth=1 >> internal:role=textbox[nam
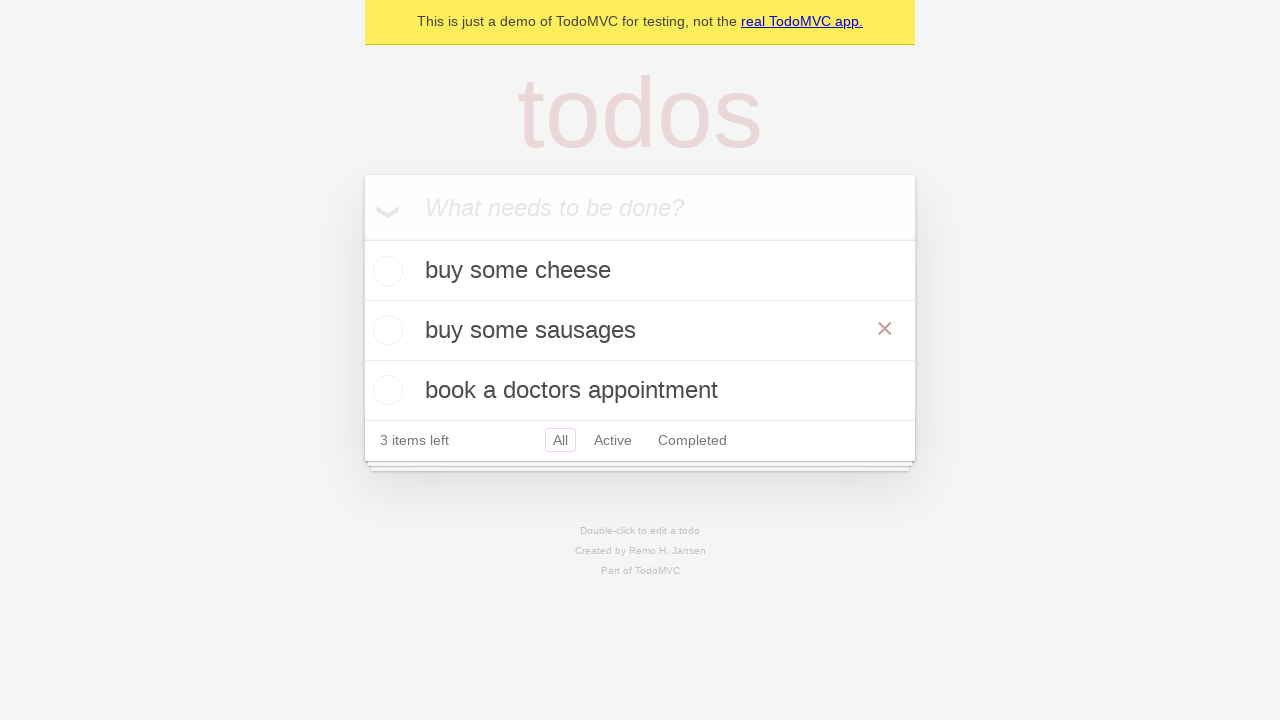

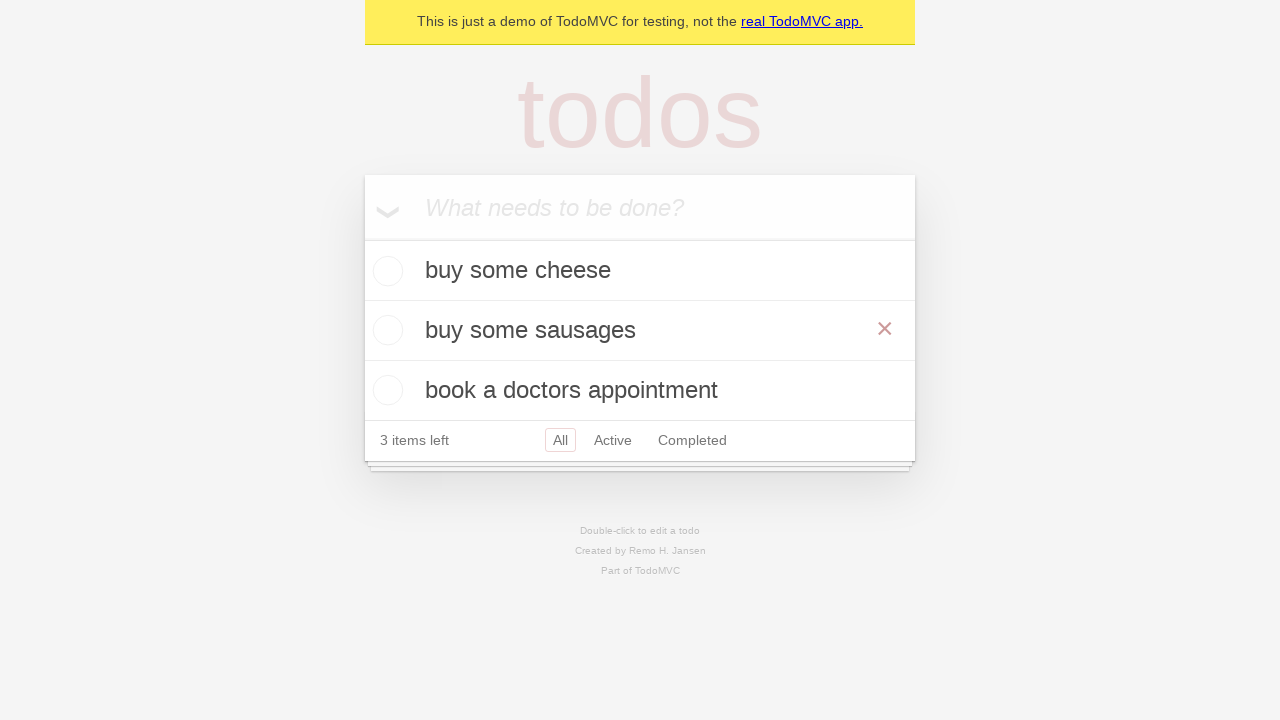